Tests investment lessons page by clicking "Начать учиться" button, verifying the first lesson is accessible and the second lesson is locked

Starting URL: https://xn--d1aqf.xn--p1ai/academy/investments/

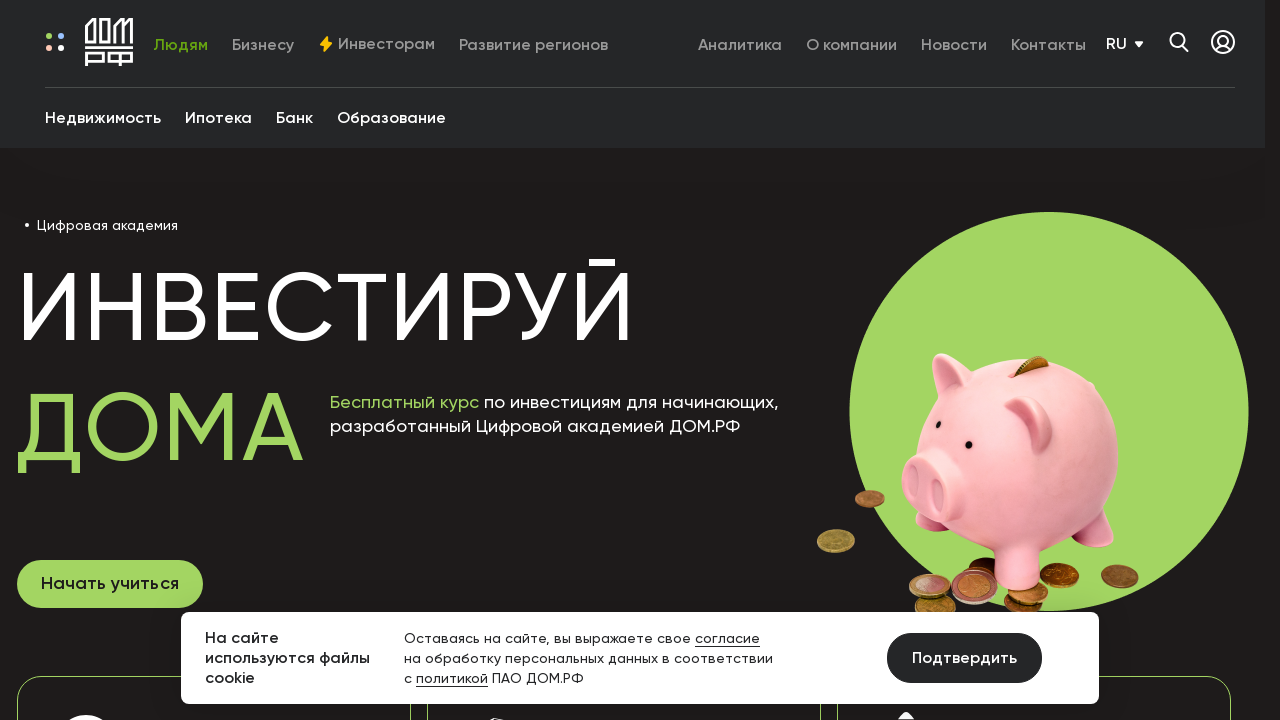

Clicked 'Начать учиться' button to start learning investments at (110, 584) on text=Начать учиться
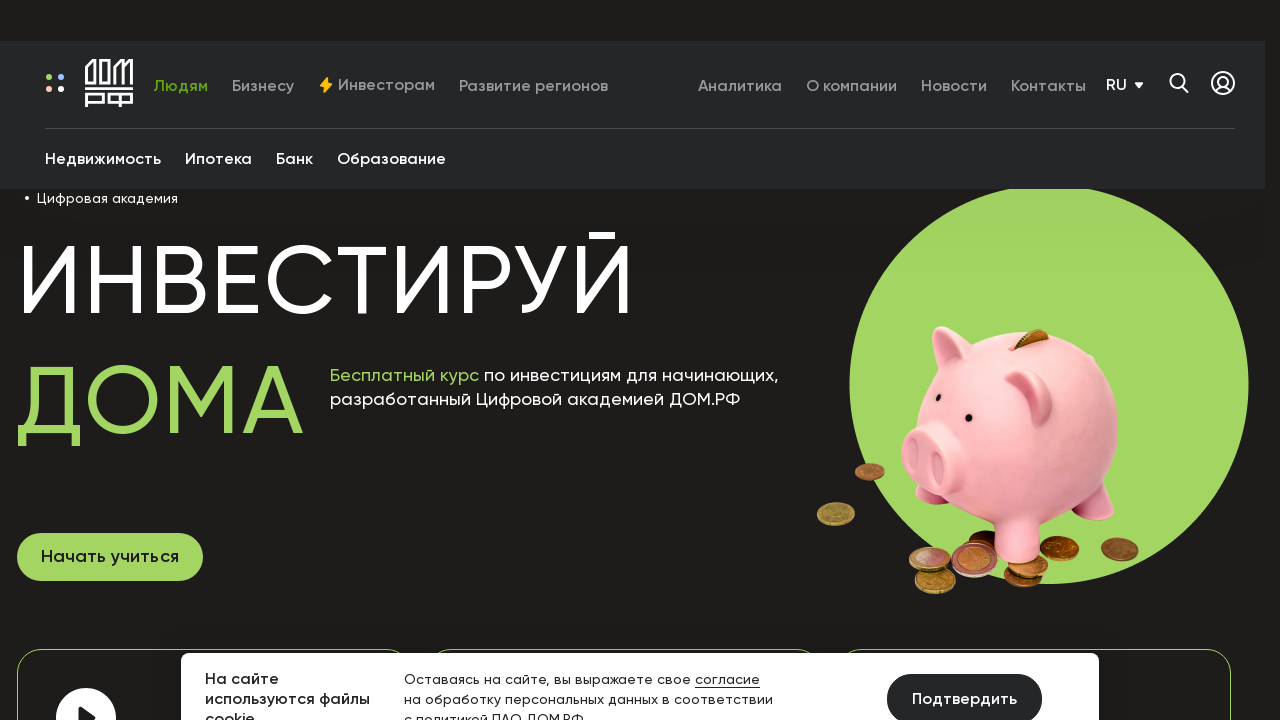

Clicked on first lesson at (632, 360) on .ai-lesson >> nth=0
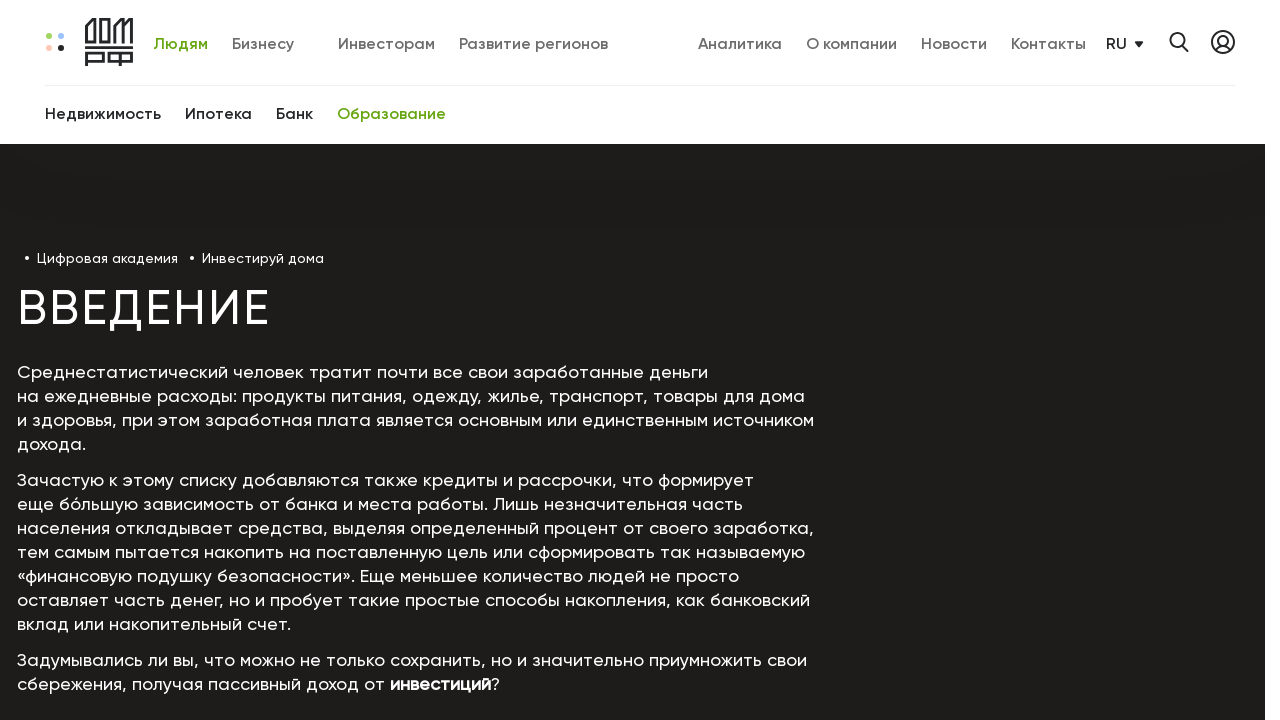

Waited for lesson header to load
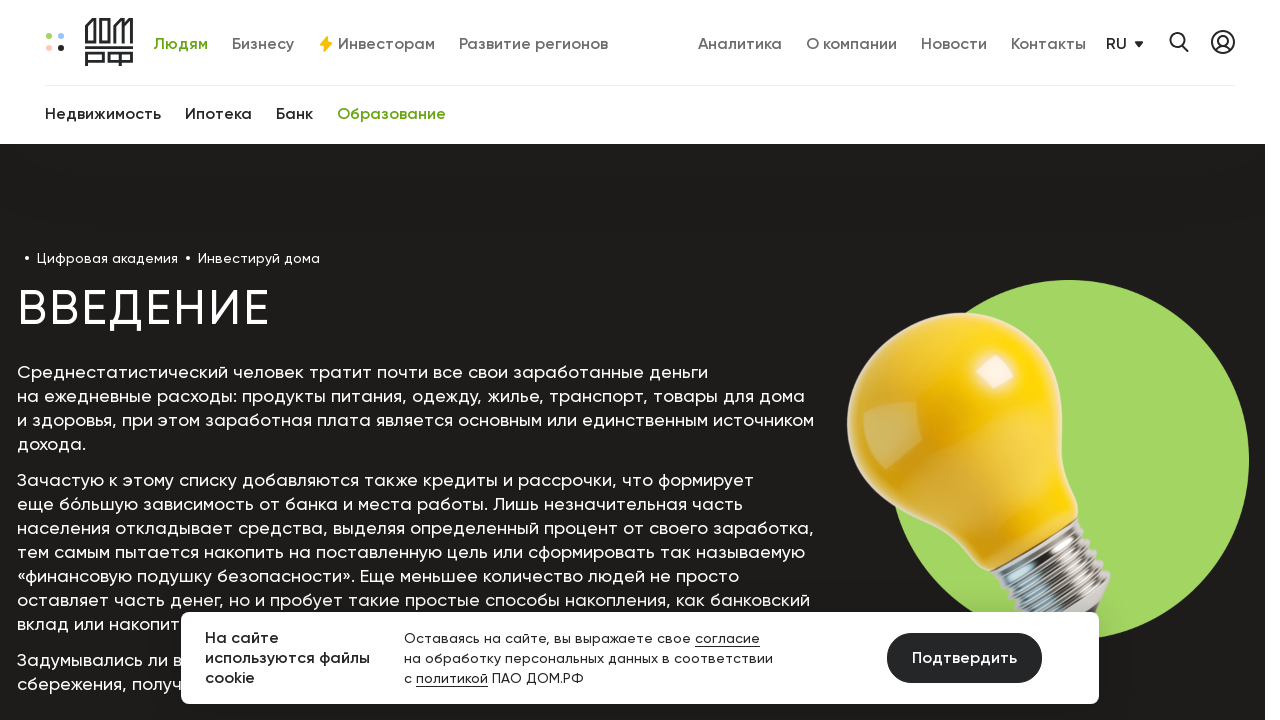

Verified first lesson 'Введение' is accessible
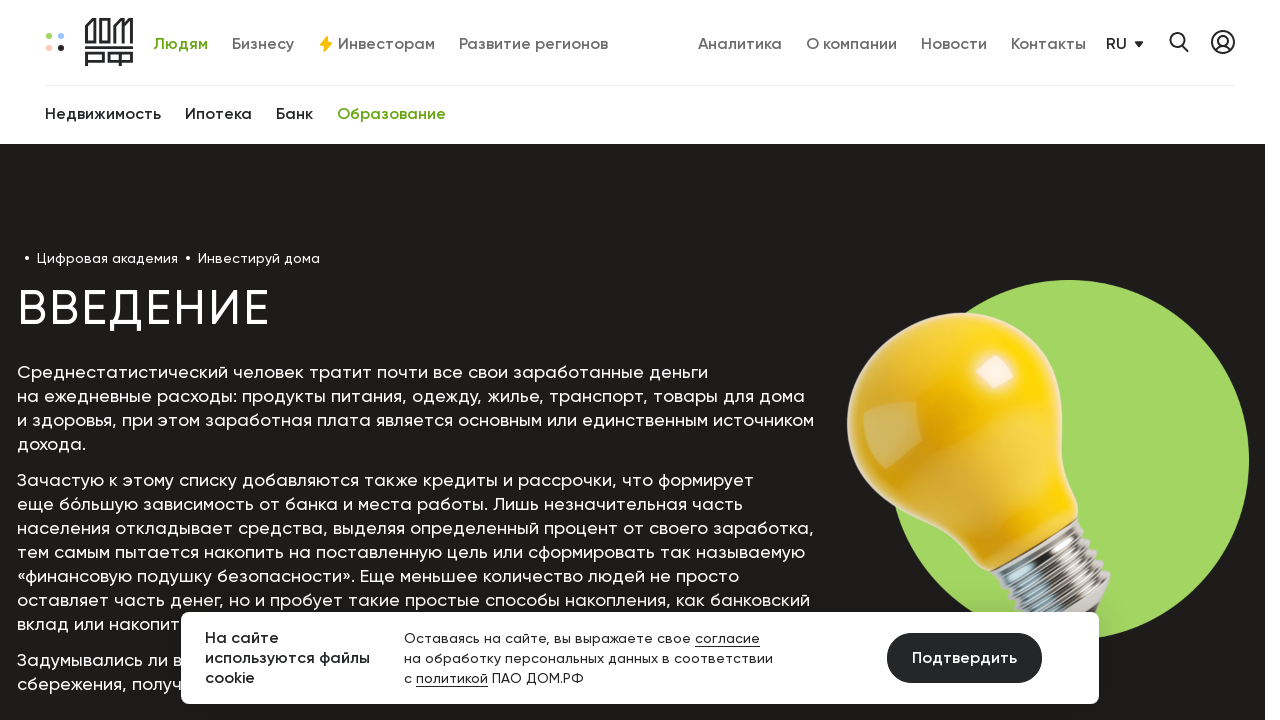

Navigated back to lessons list
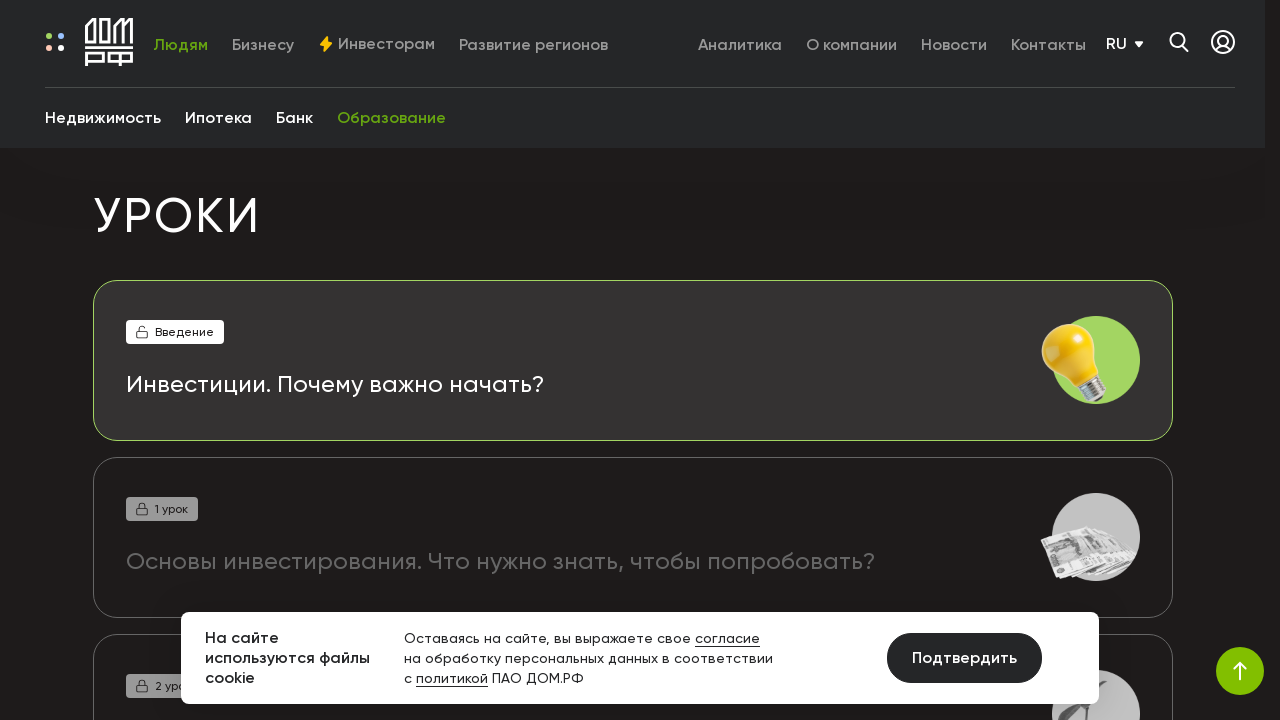

Clicked on third lesson (index 2) at (632, 360) on .ai-lesson >> nth=2
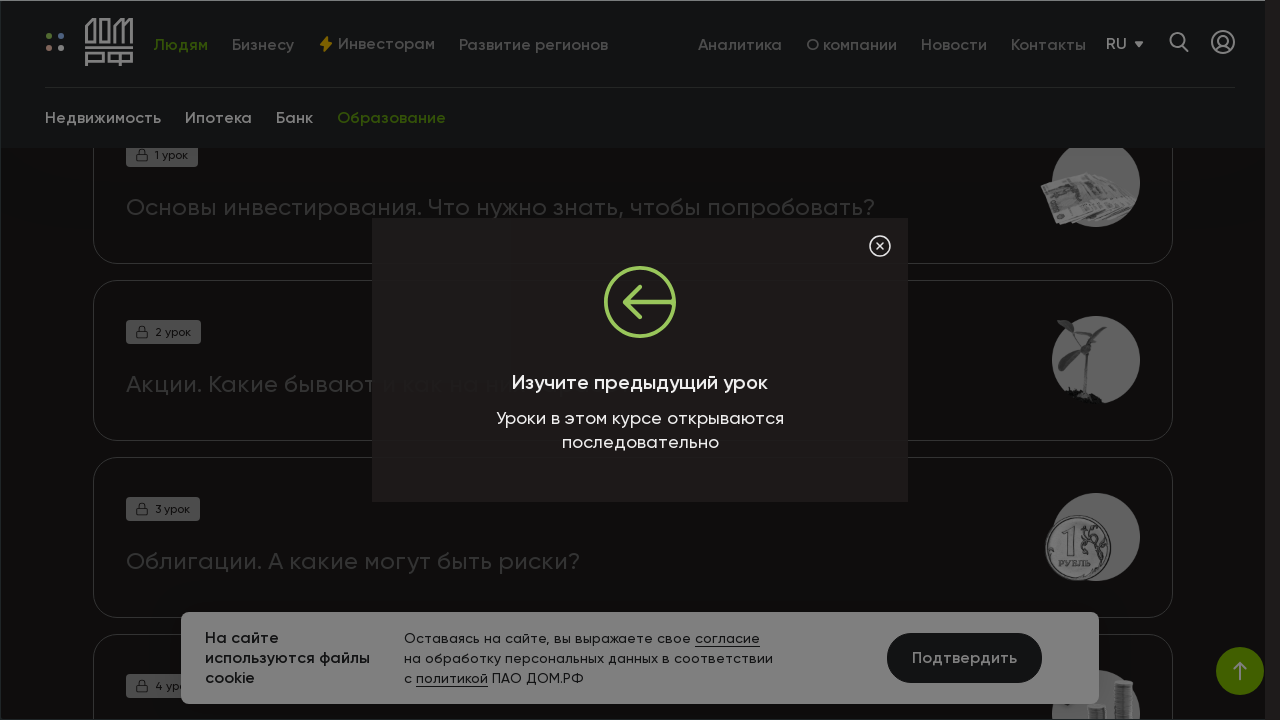

Waited for locked lesson indicator to appear
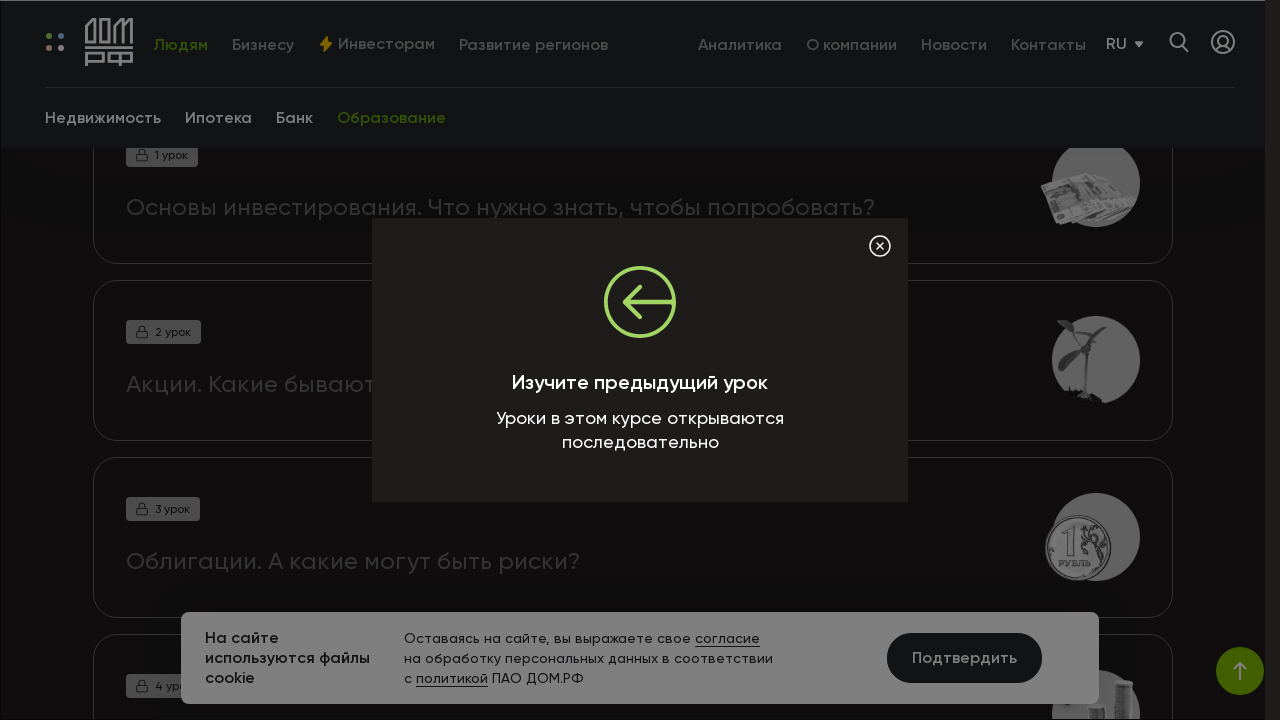

Verified third lesson is locked with message 'Изучите предыдущий урок'
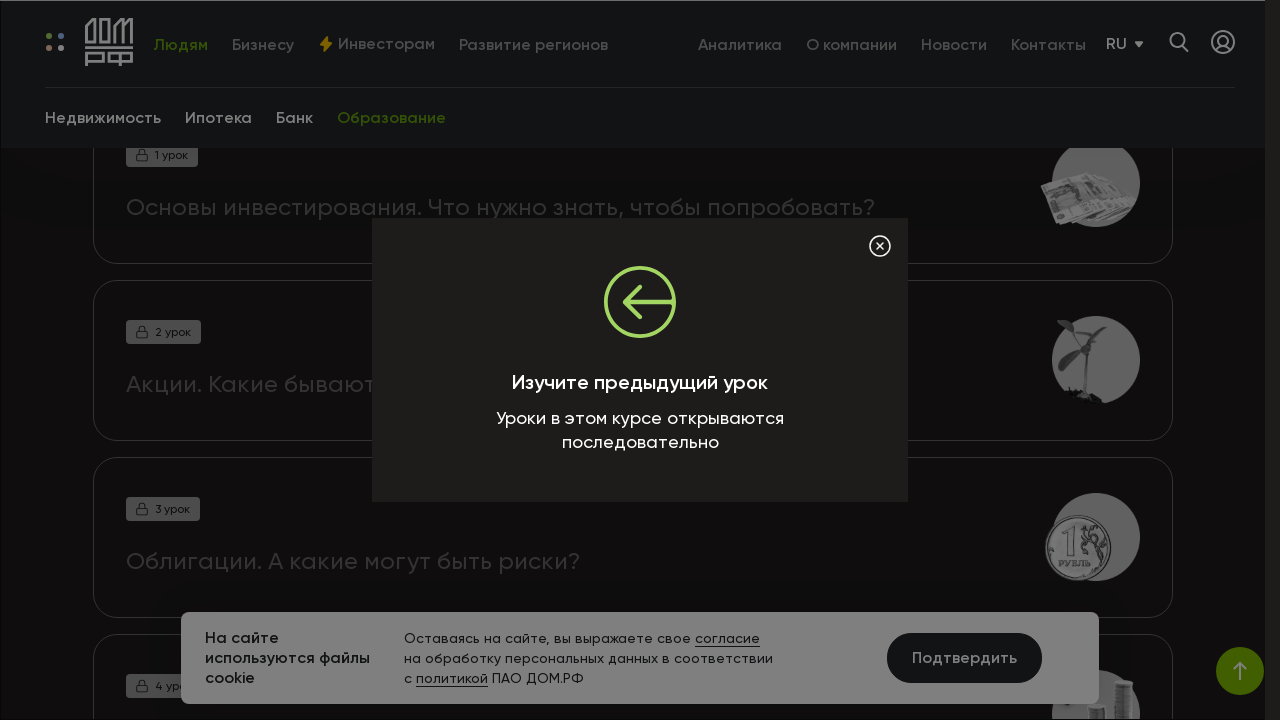

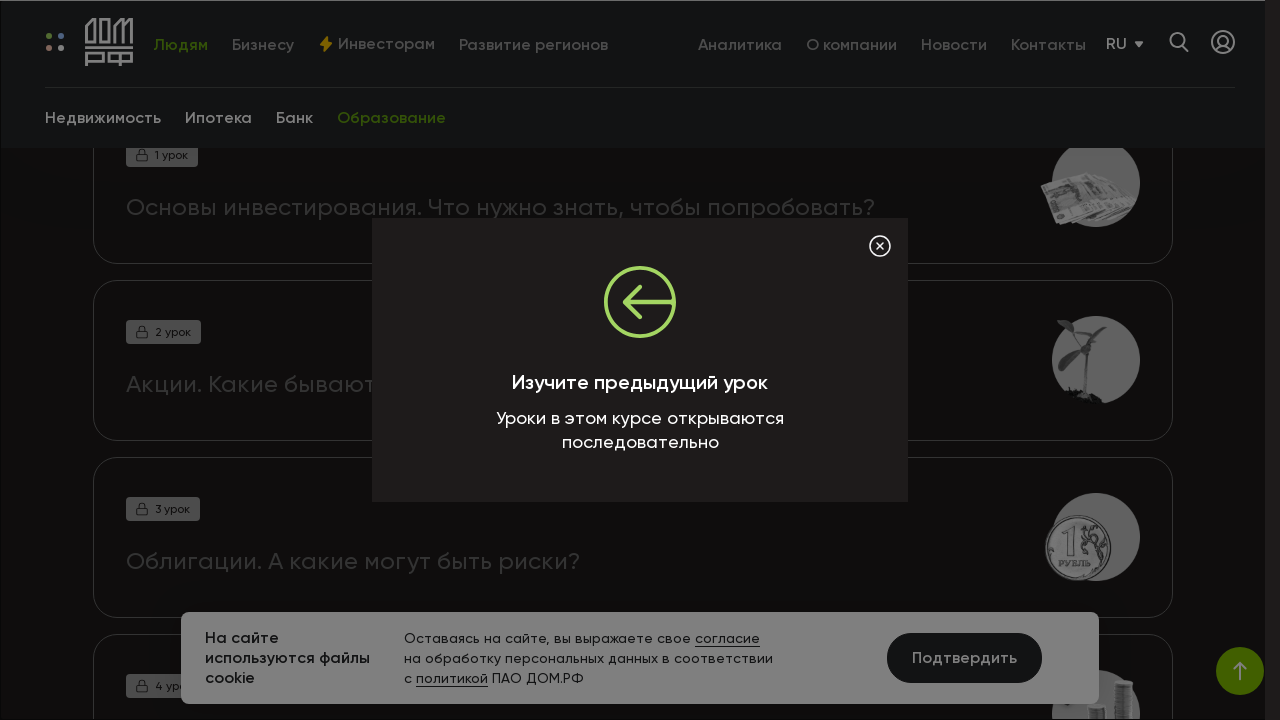